Tests clicking a reveal button to show a hidden text box and then inspecting its DOM attributes and properties

Starting URL: https://www.selenium.dev/selenium/web/dynamic.html

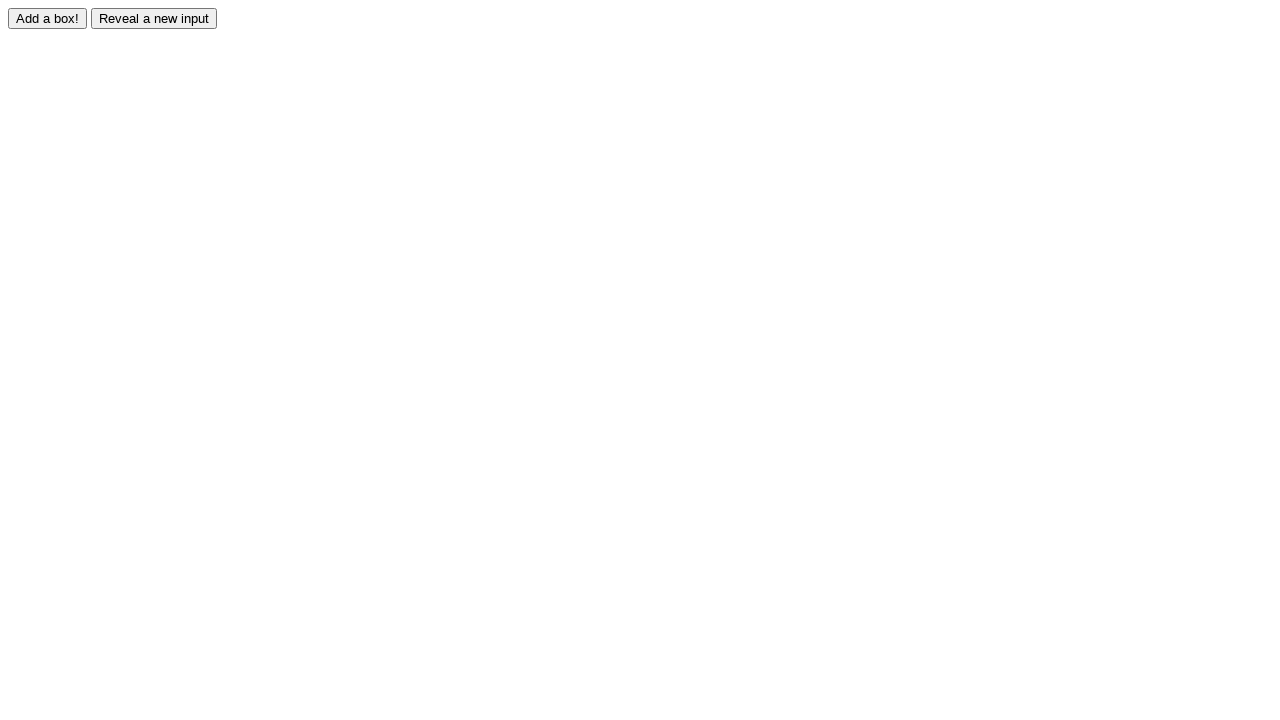

Clicked reveal button to show hidden text box at (154, 18) on #reveal
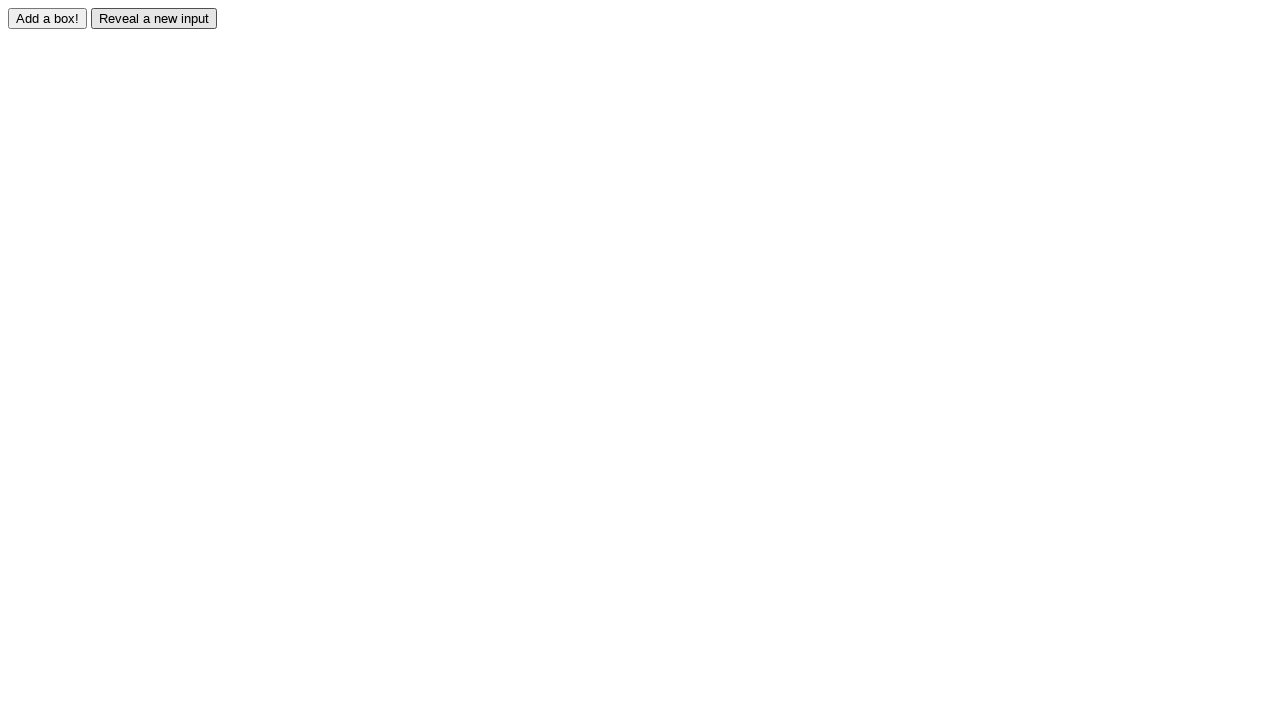

Hidden text box became visible
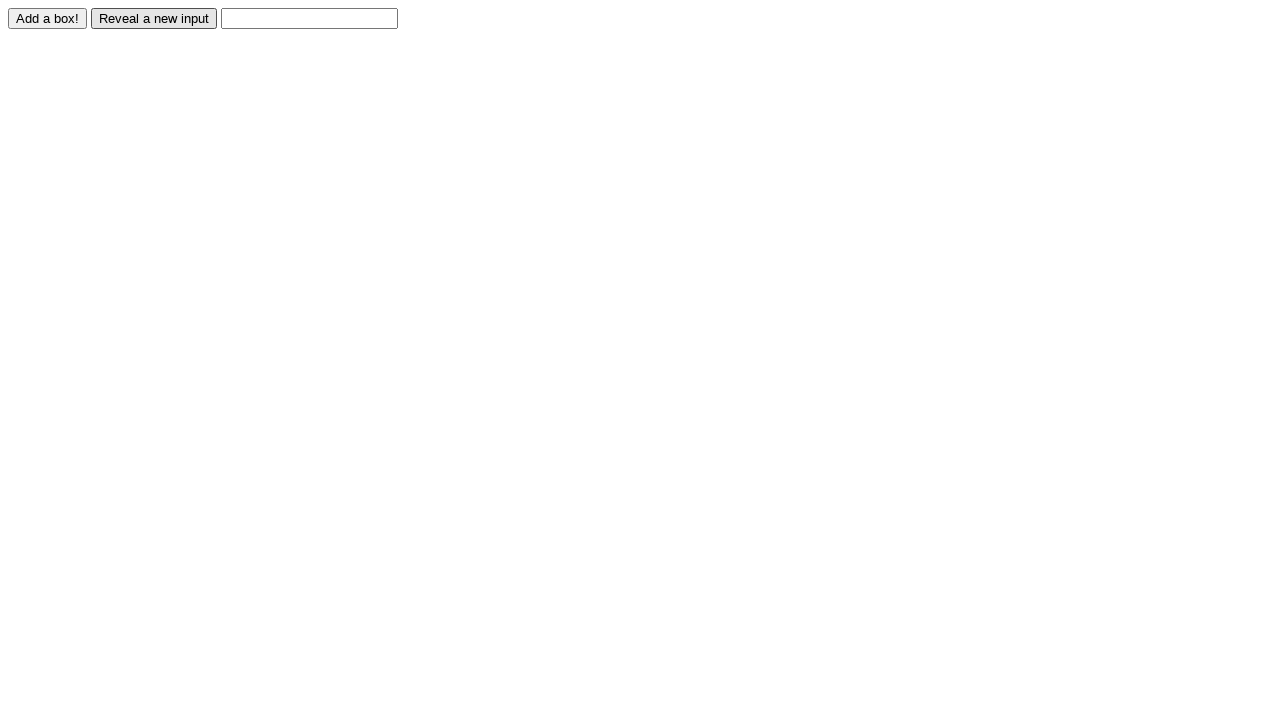

Retrieved DOM attribute 'style': 
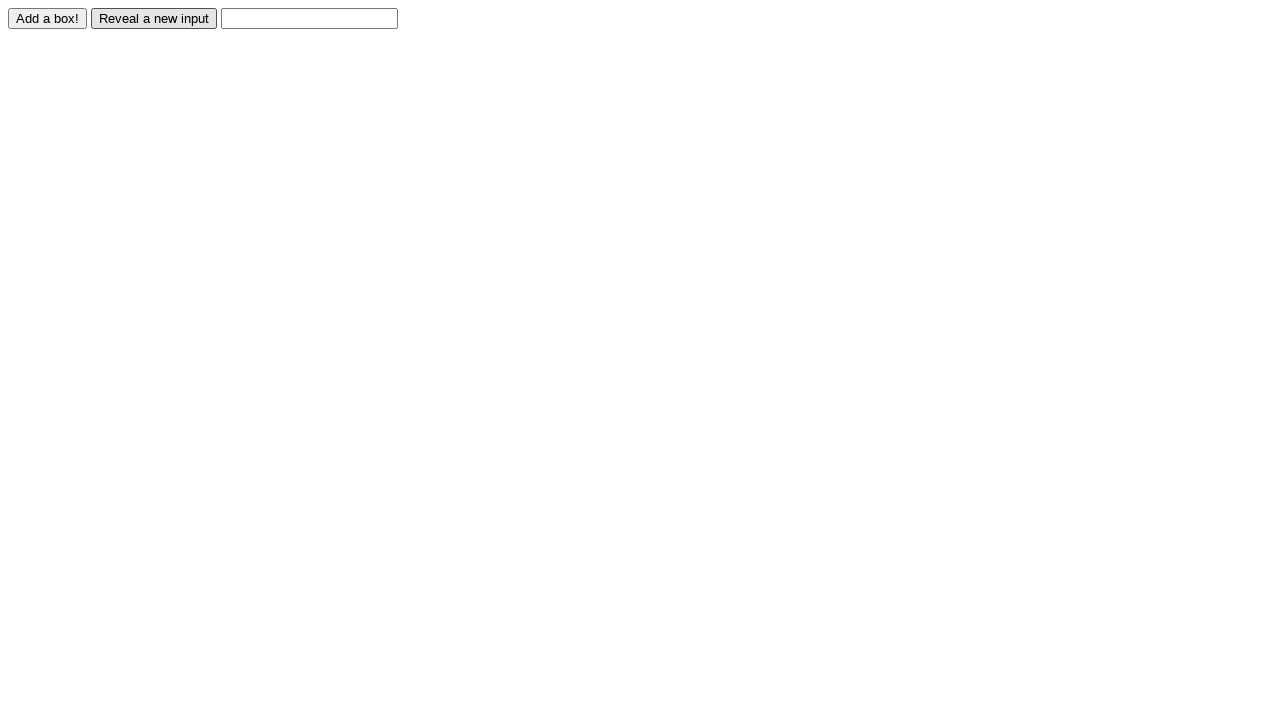

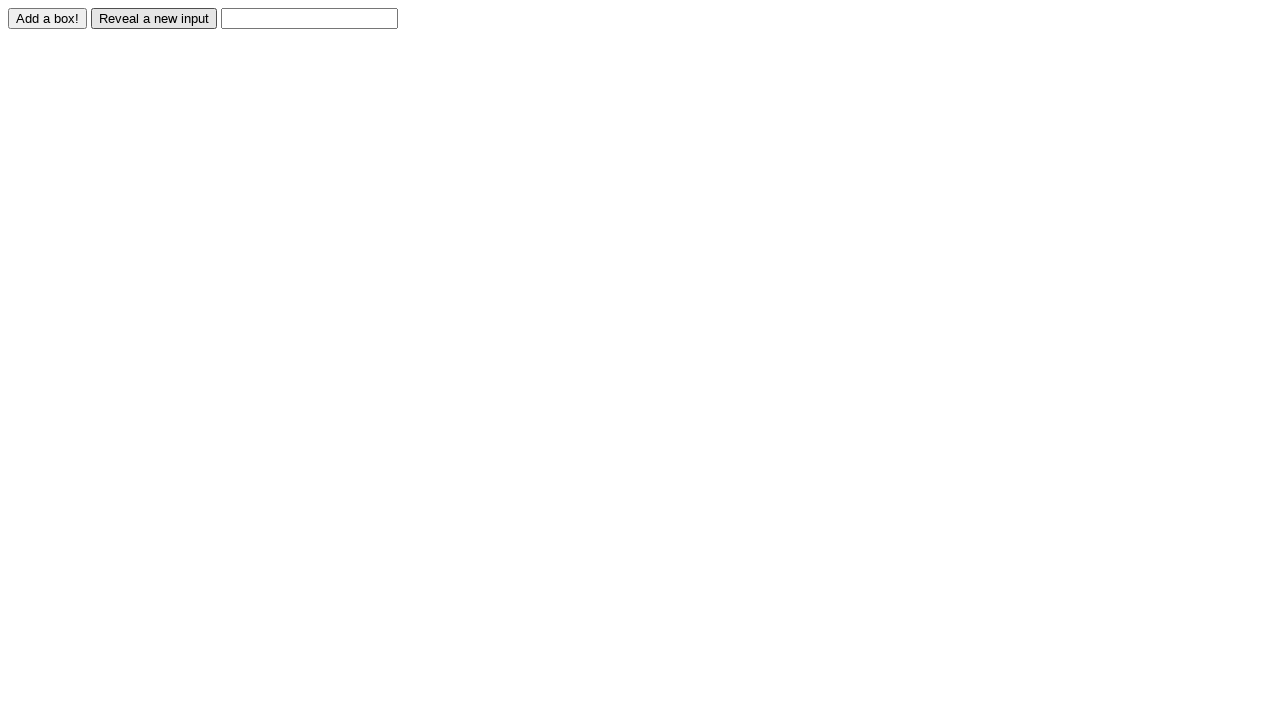